Tests navigation on the training-support.net website by clicking the "About Us" link and verifying page navigation

Starting URL: https://training-support.net/

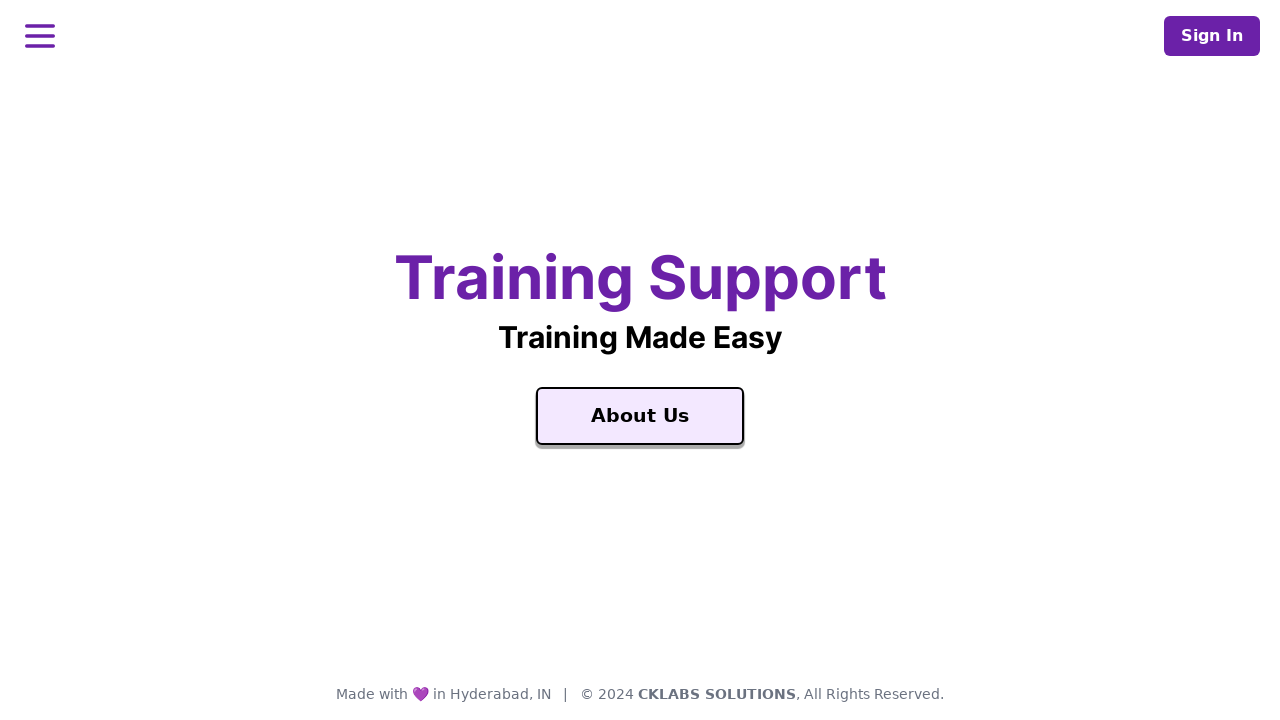

Clicked on the 'About Us' link at (640, 416) on text=About Us
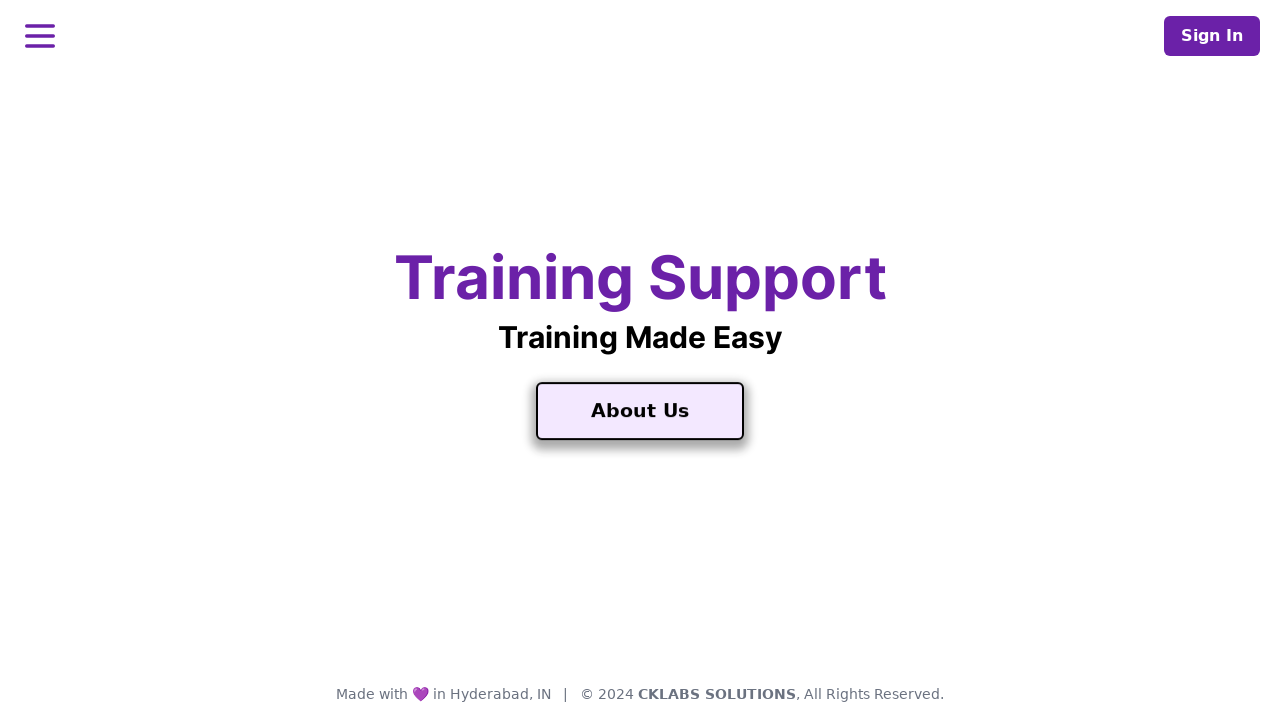

Page navigation completed and DOM content loaded
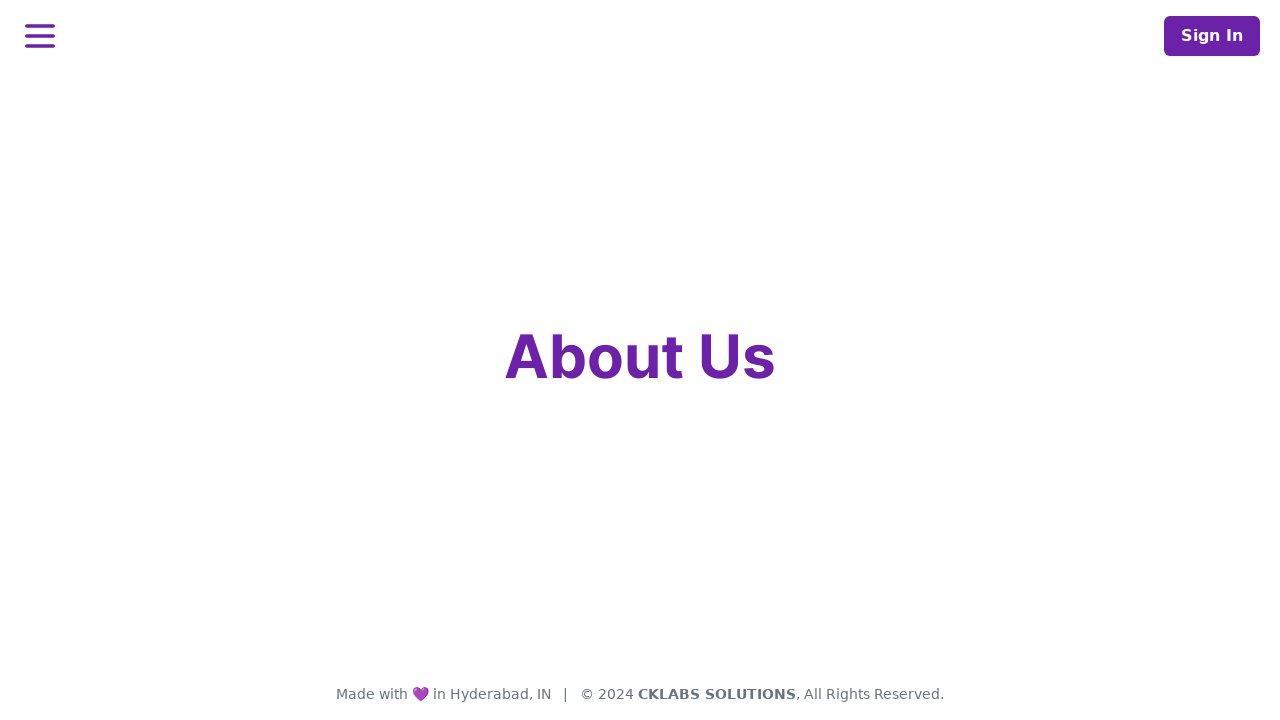

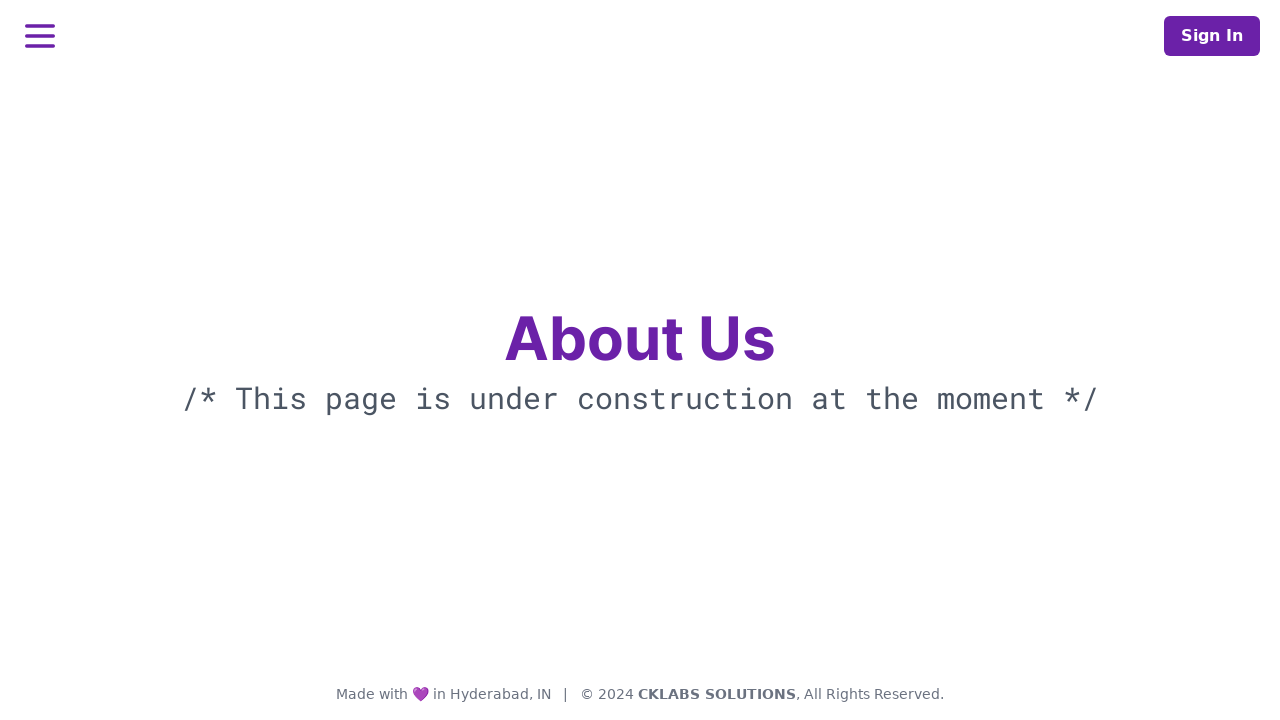